Tests keyboard actions by copying text from one input field and pasting it to another using keyboard shortcuts (Ctrl+A, Ctrl+C, Tab, Ctrl+V)

Starting URL: https://text-compare.com/

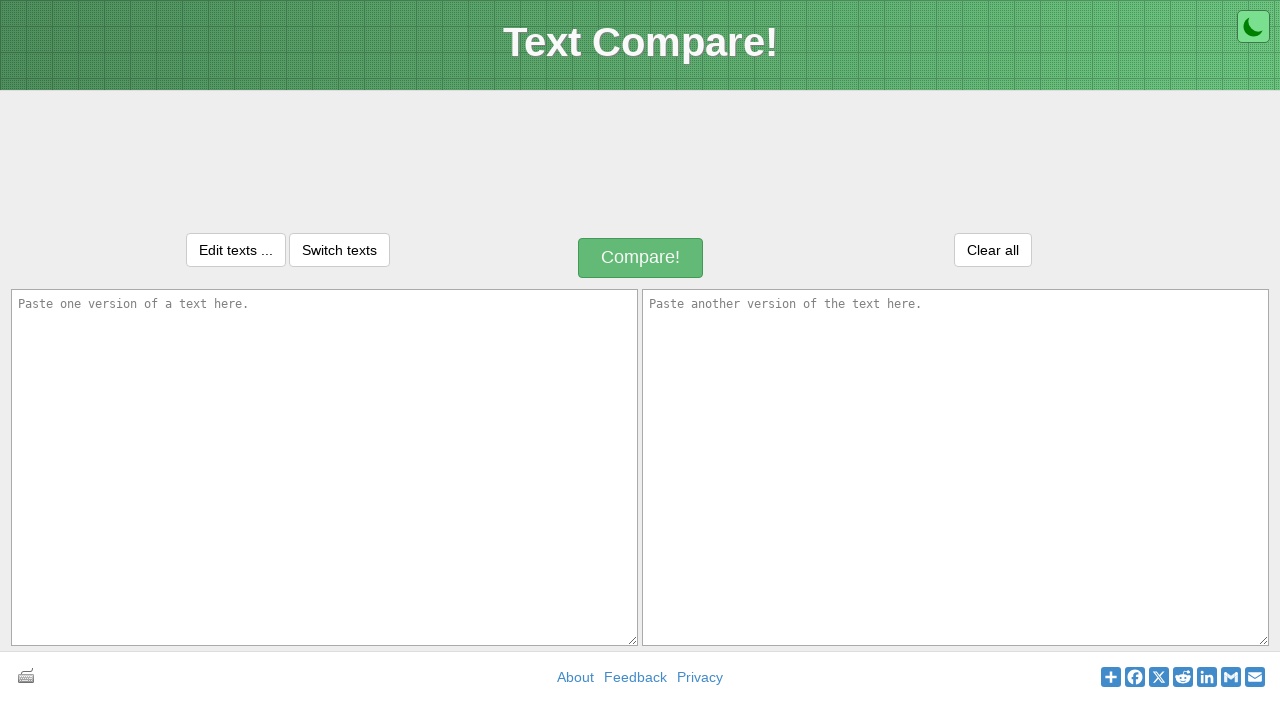

Located both text input fields (inputText1 and inputText2)
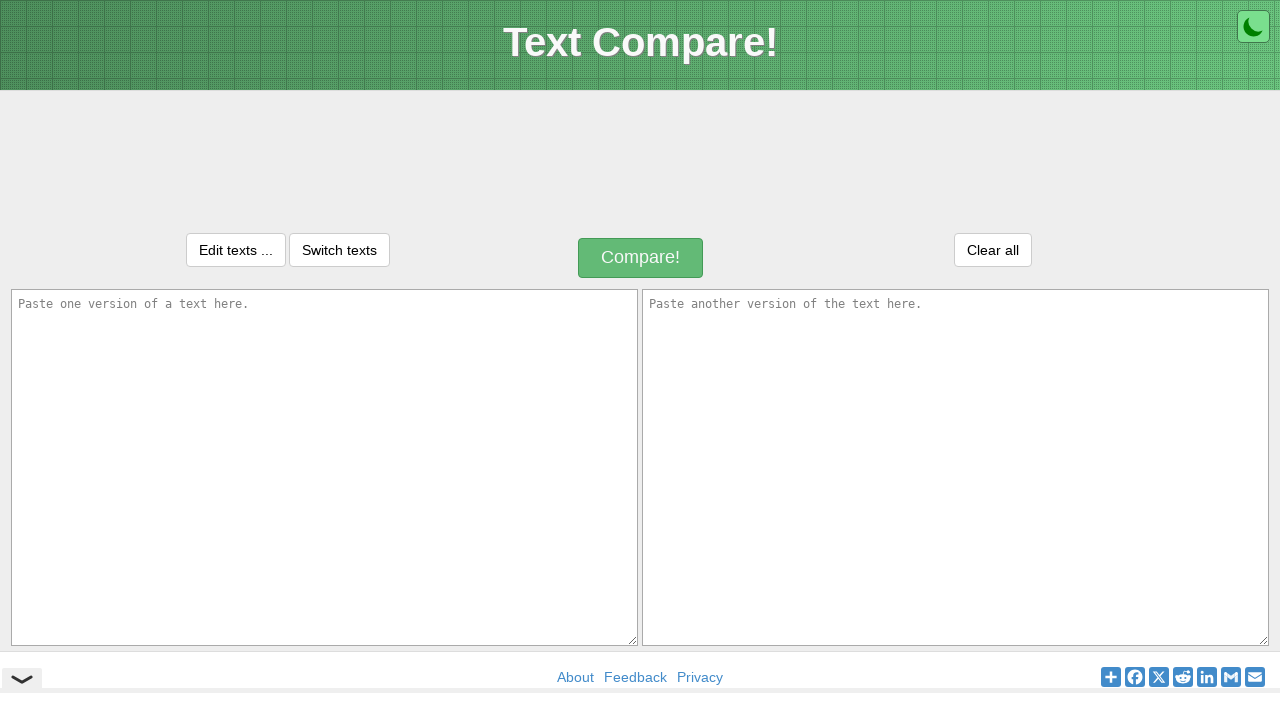

Filled first input field with 'Welcome My Friend' on xpath=//*[@id='inputText1']
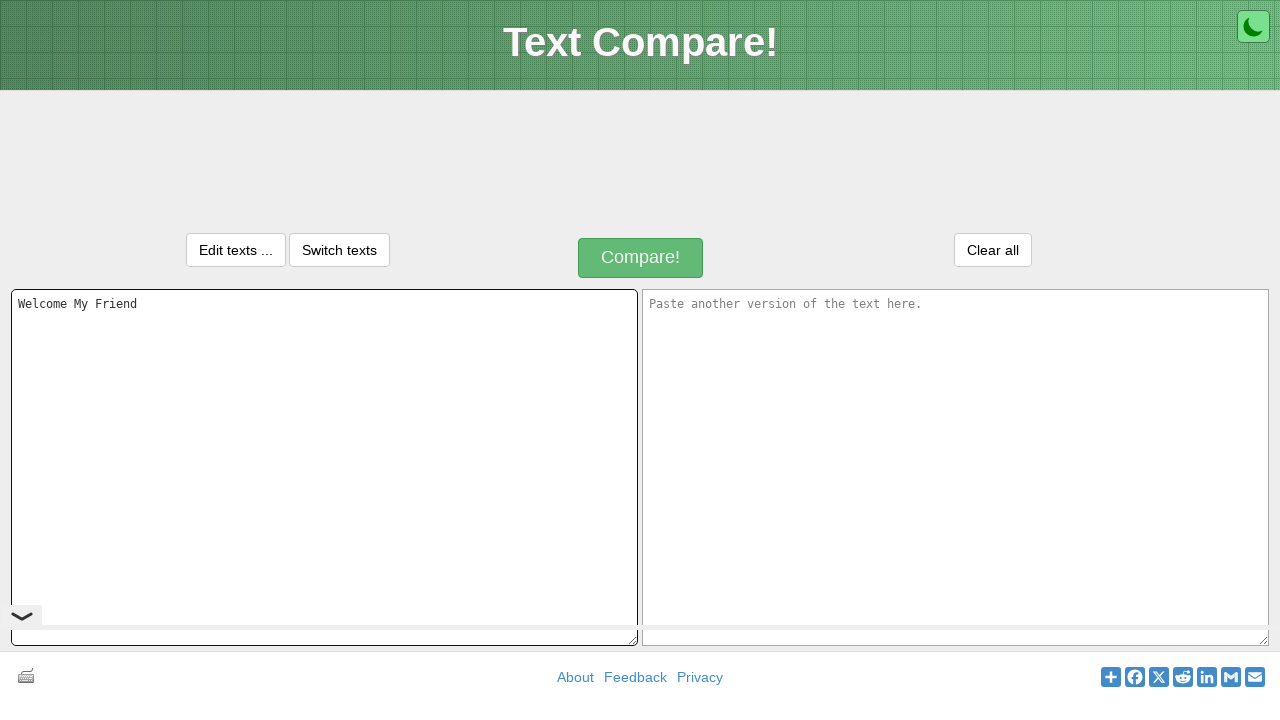

Clicked on first input field to ensure focus at (324, 467) on xpath=//*[@id='inputText1']
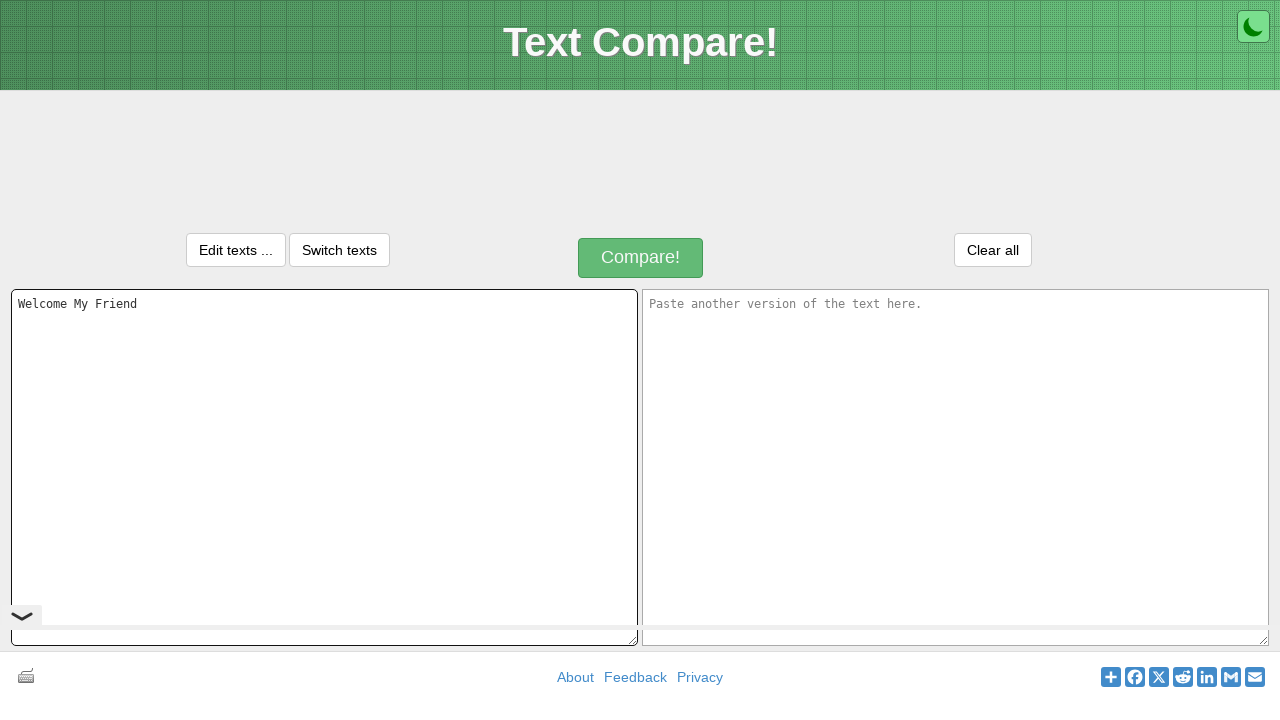

Pressed Ctrl+A to select all text in first input
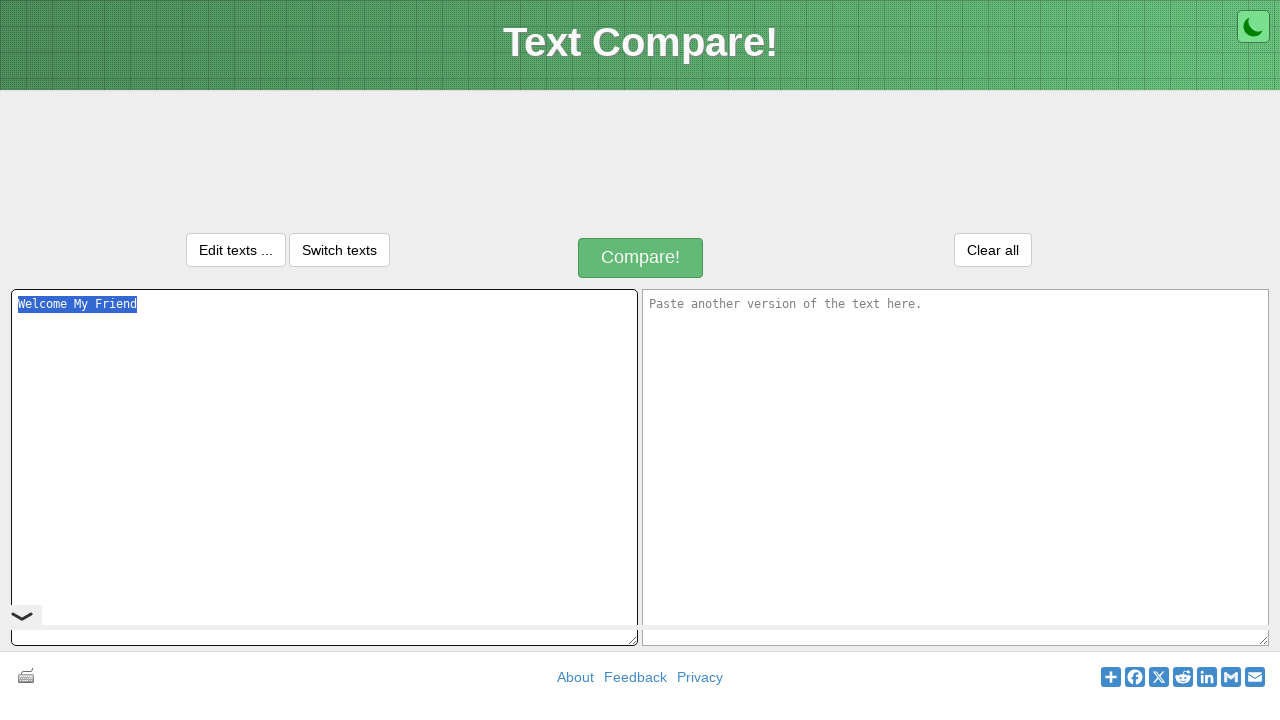

Pressed Ctrl+C to copy selected text
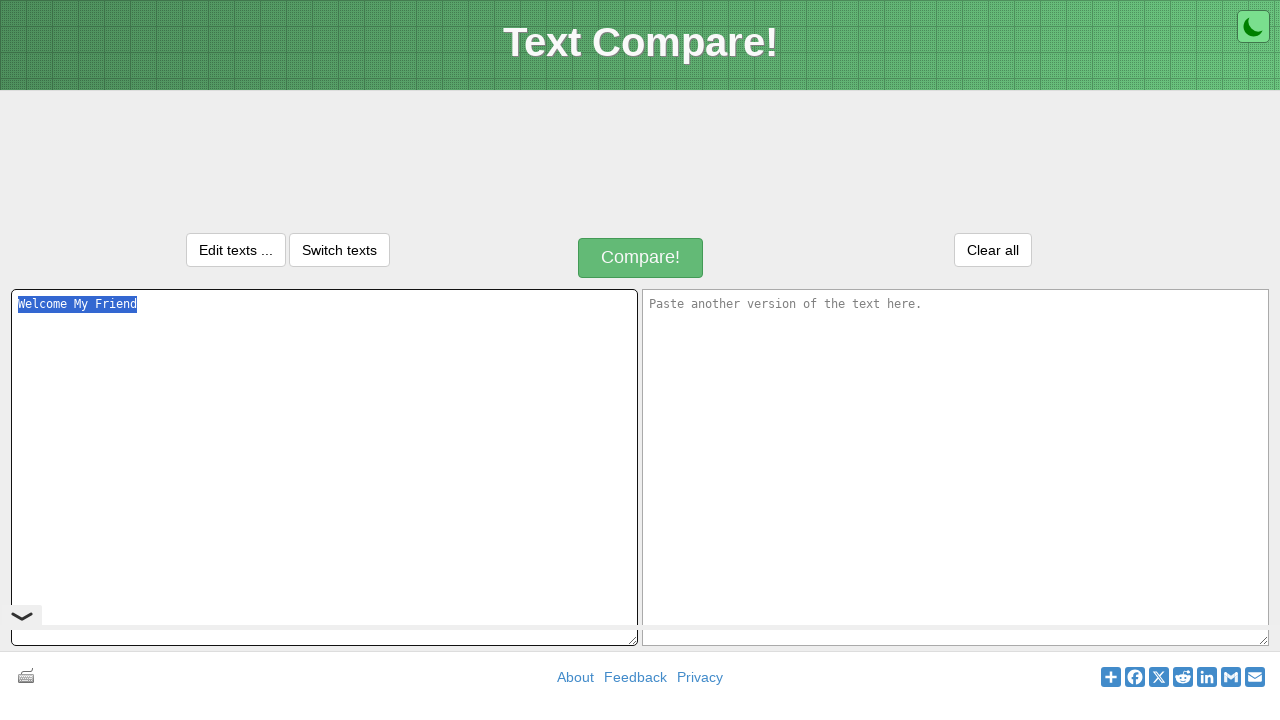

Pressed Tab to move focus to second input field
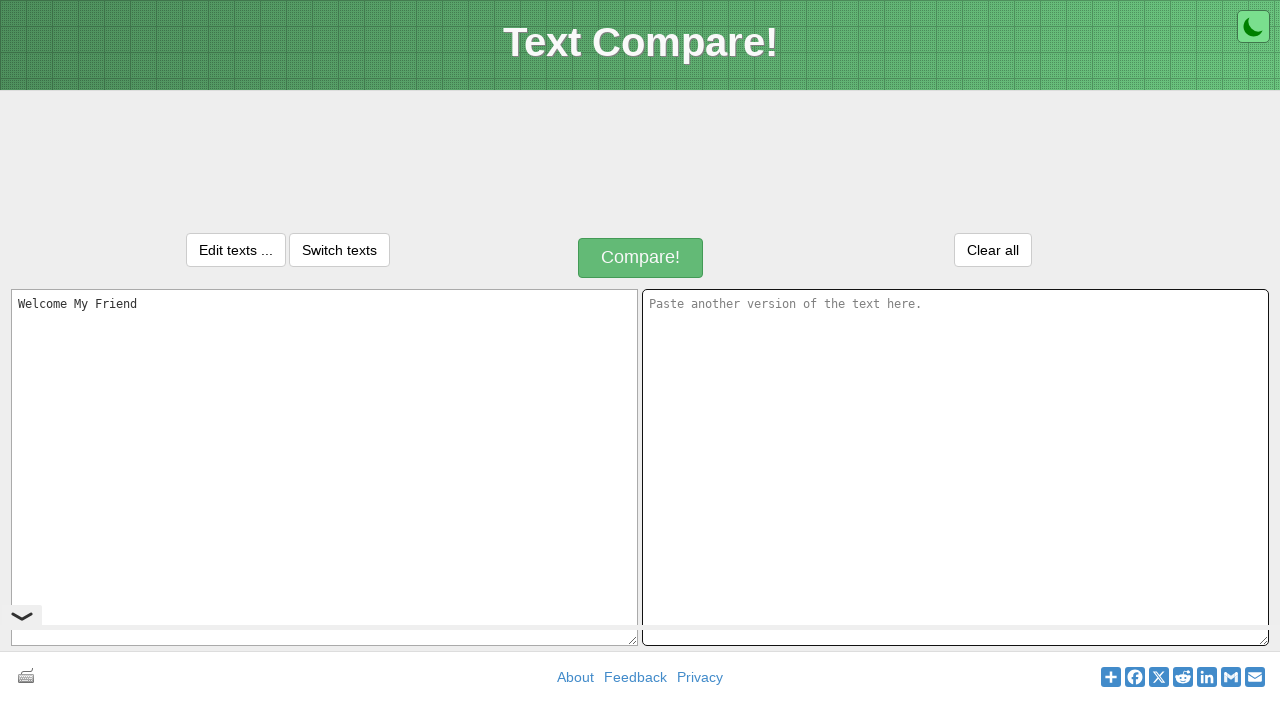

Pressed Ctrl+V to paste text into second input field
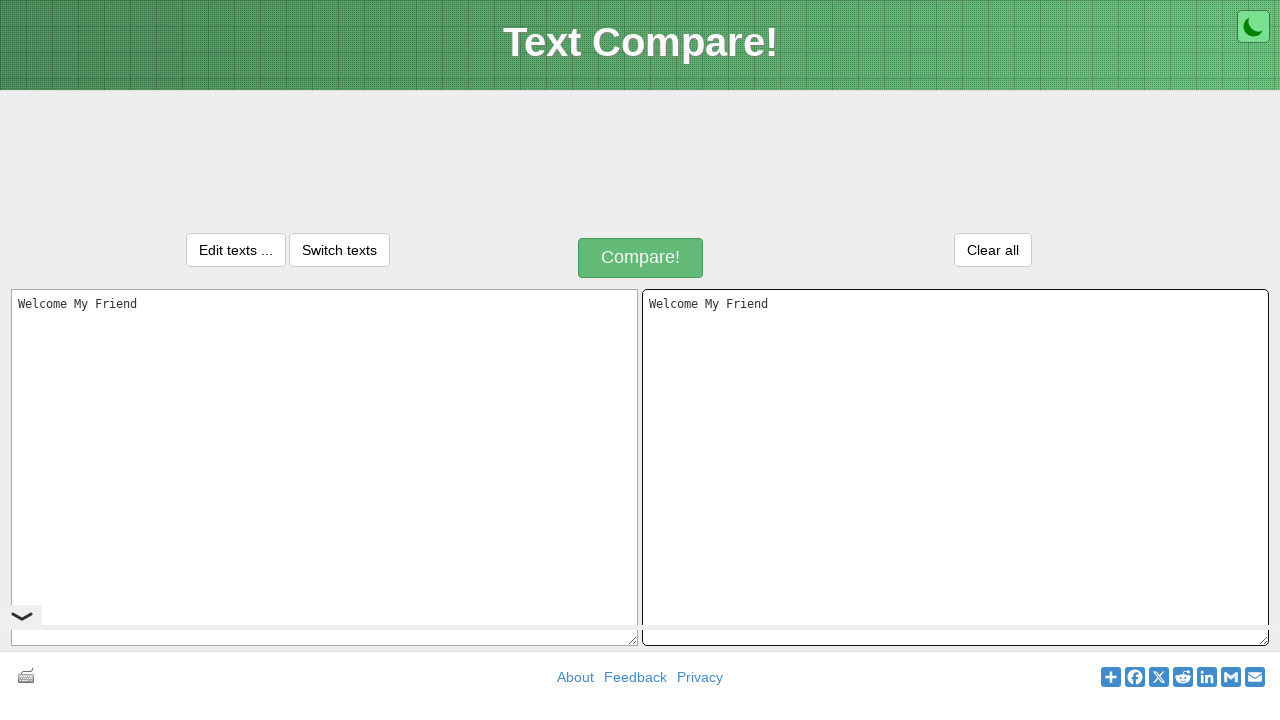

Verified that both input fields contain matching text
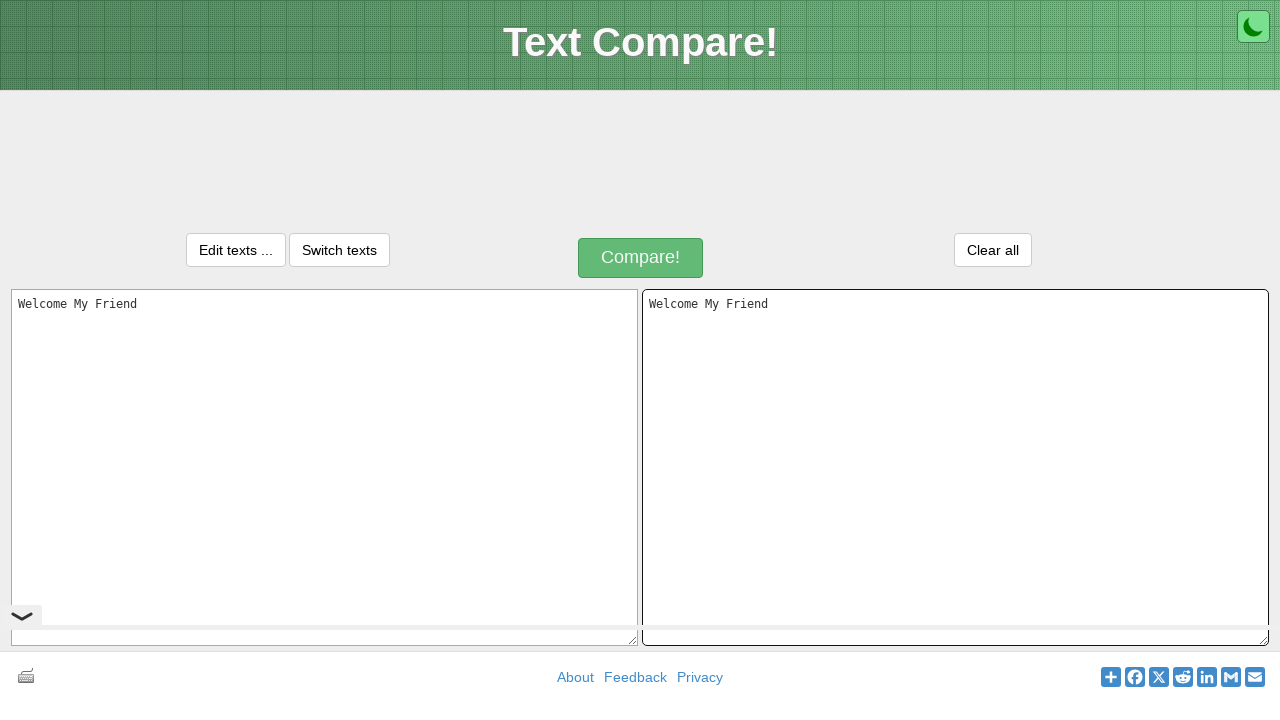

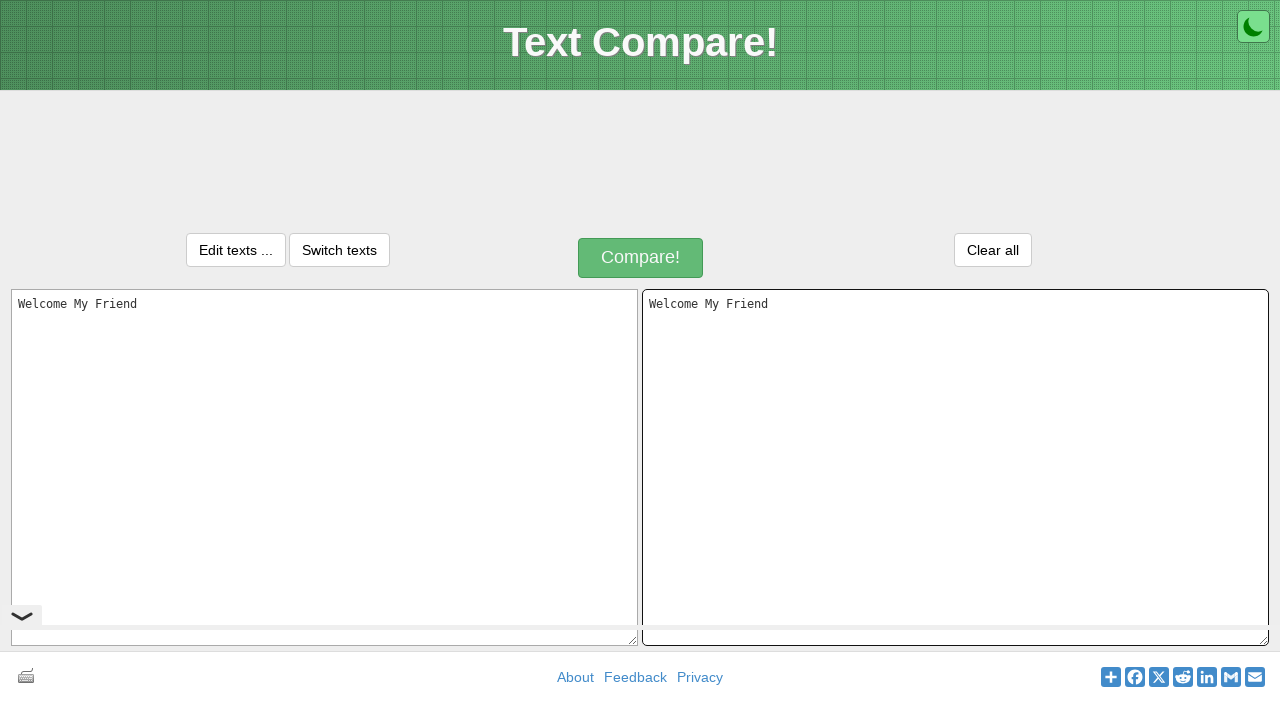